Tests that the input field clears after adding a todo item

Starting URL: https://demo.playwright.dev/todomvc

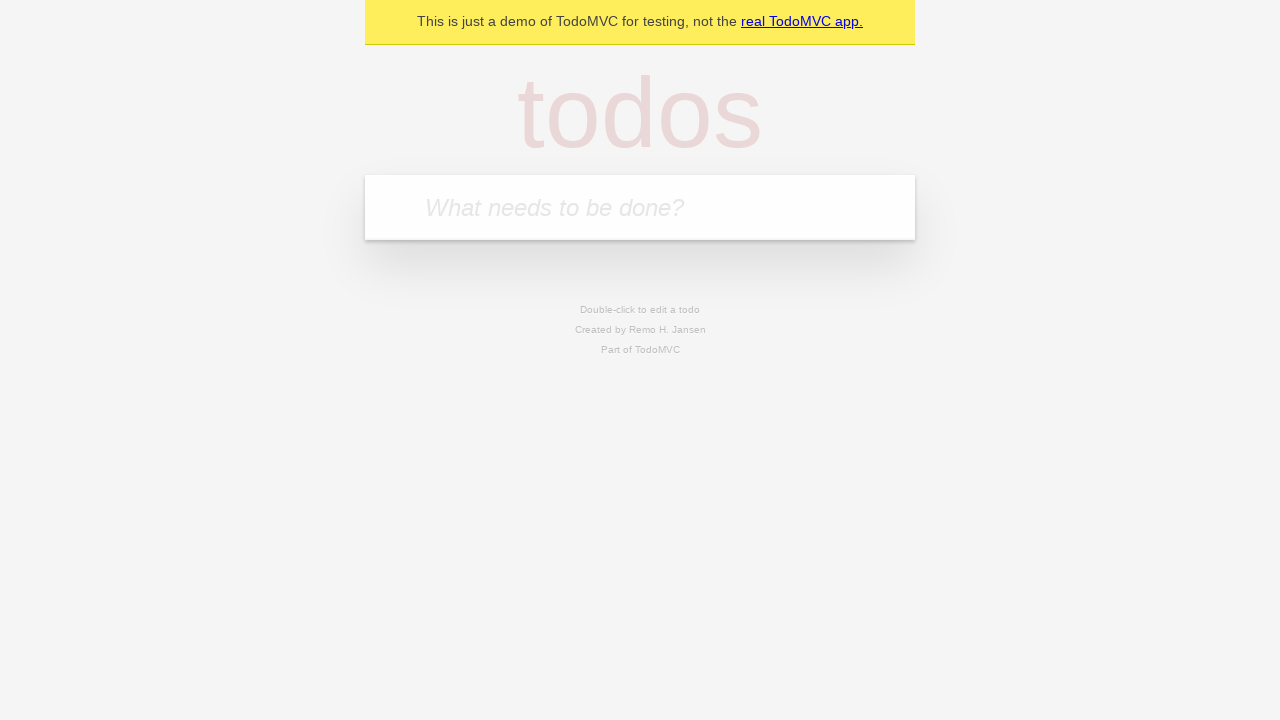

Filled input field with 'buy some cheese' on internal:attr=[placeholder="What needs to be done?"i]
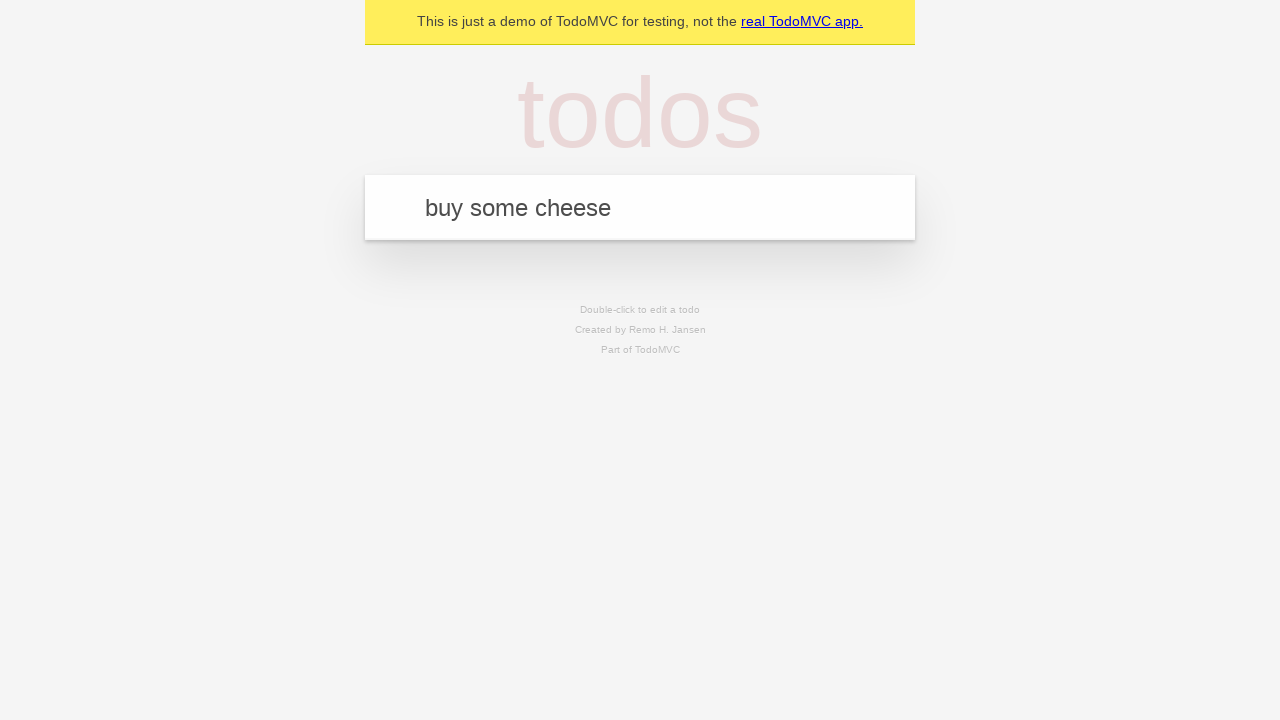

Pressed Enter to add todo item on internal:attr=[placeholder="What needs to be done?"i]
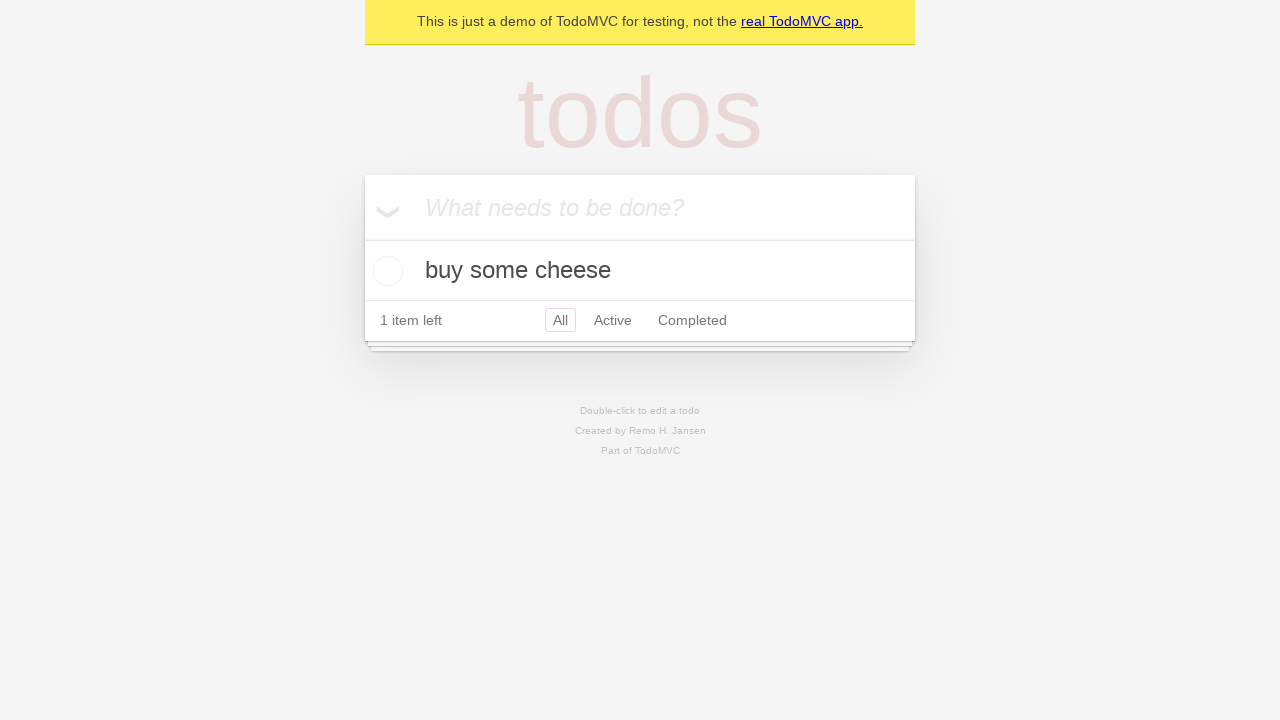

Verified that input field is empty after adding item
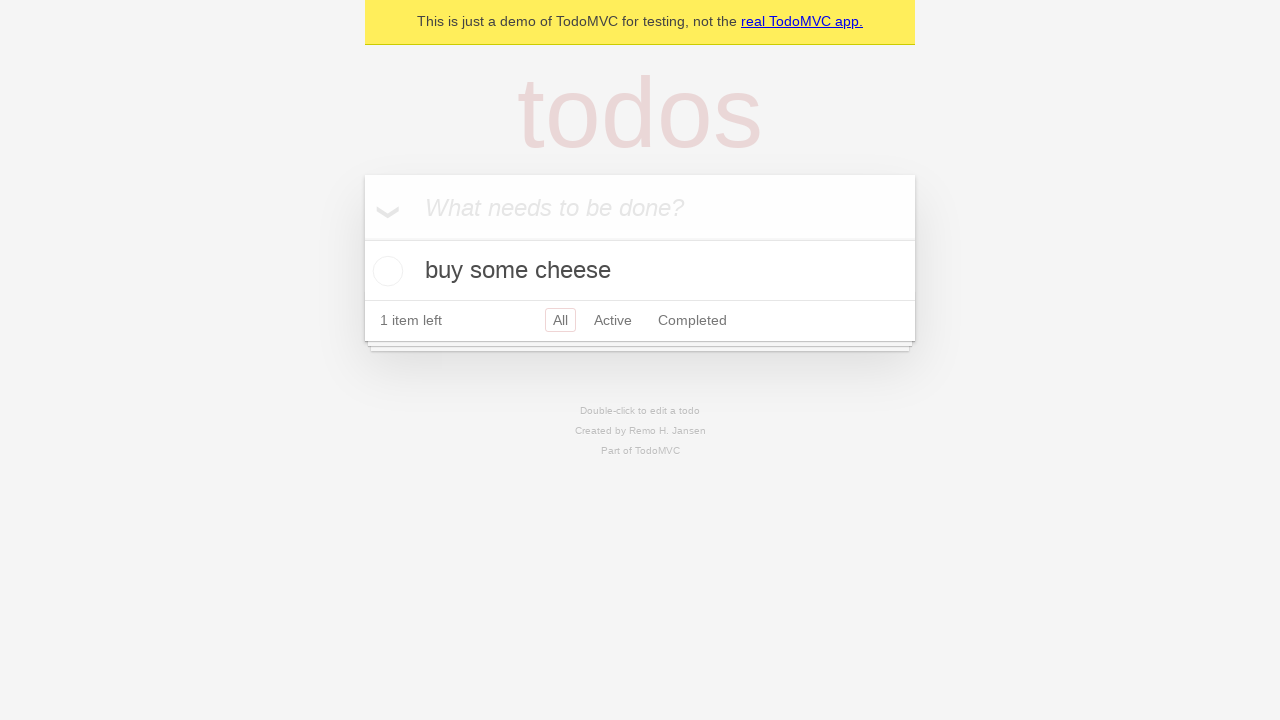

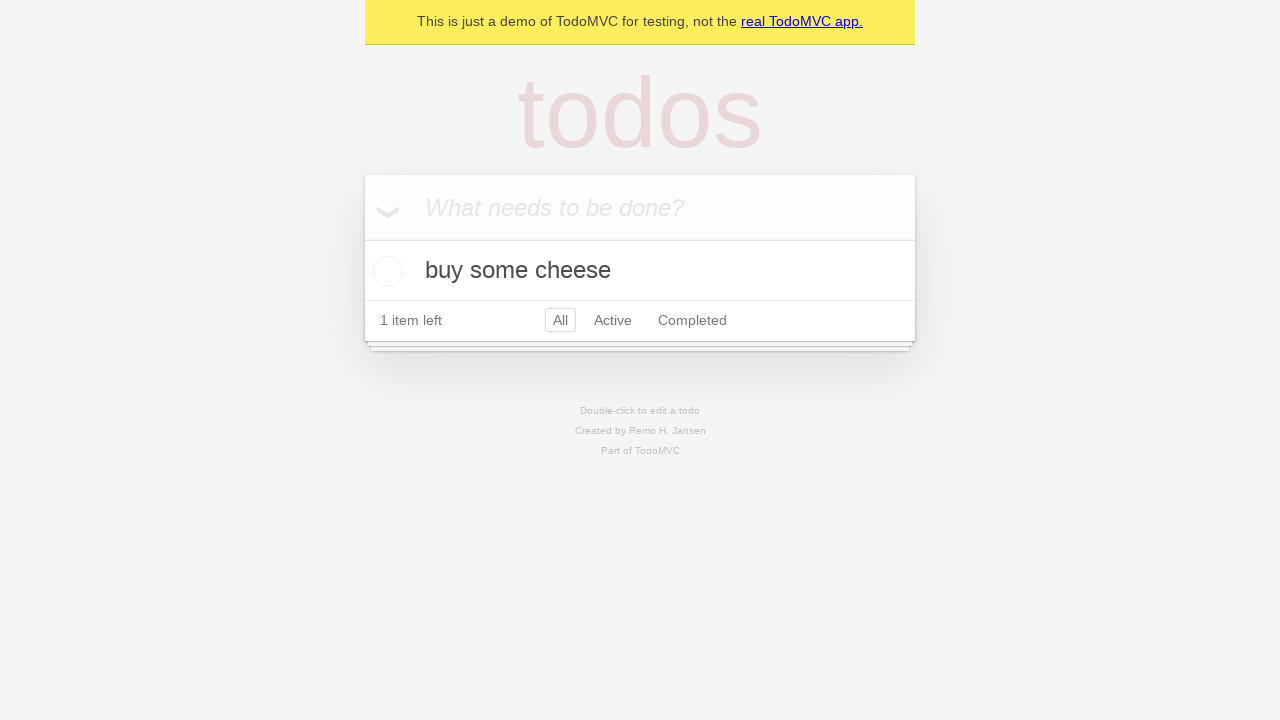